Tests handling of JavaScript confirmation alerts by triggering a confirm dialog, dismissing it, and then navigating to another page via a link

Starting URL: https://the-internet.herokuapp.com/javascript_alerts

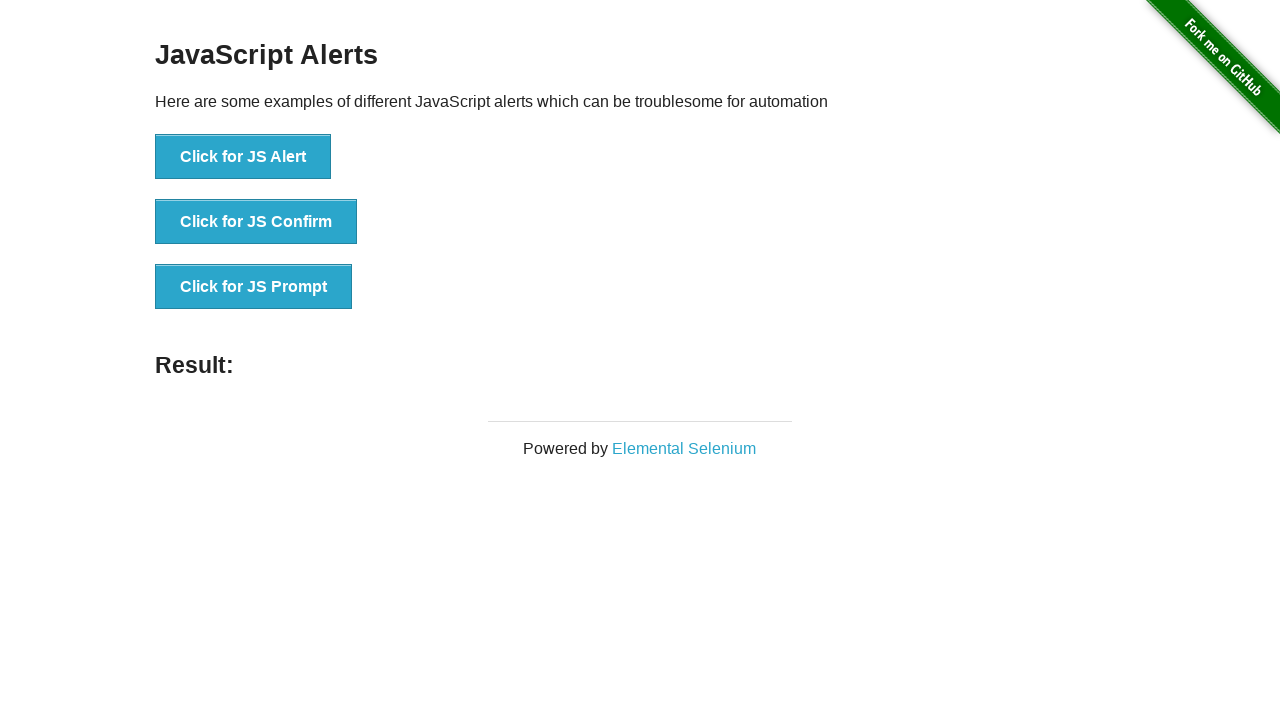

Clicked button to trigger JS Confirm alert at (256, 222) on xpath=//button[.='Click for JS Confirm']
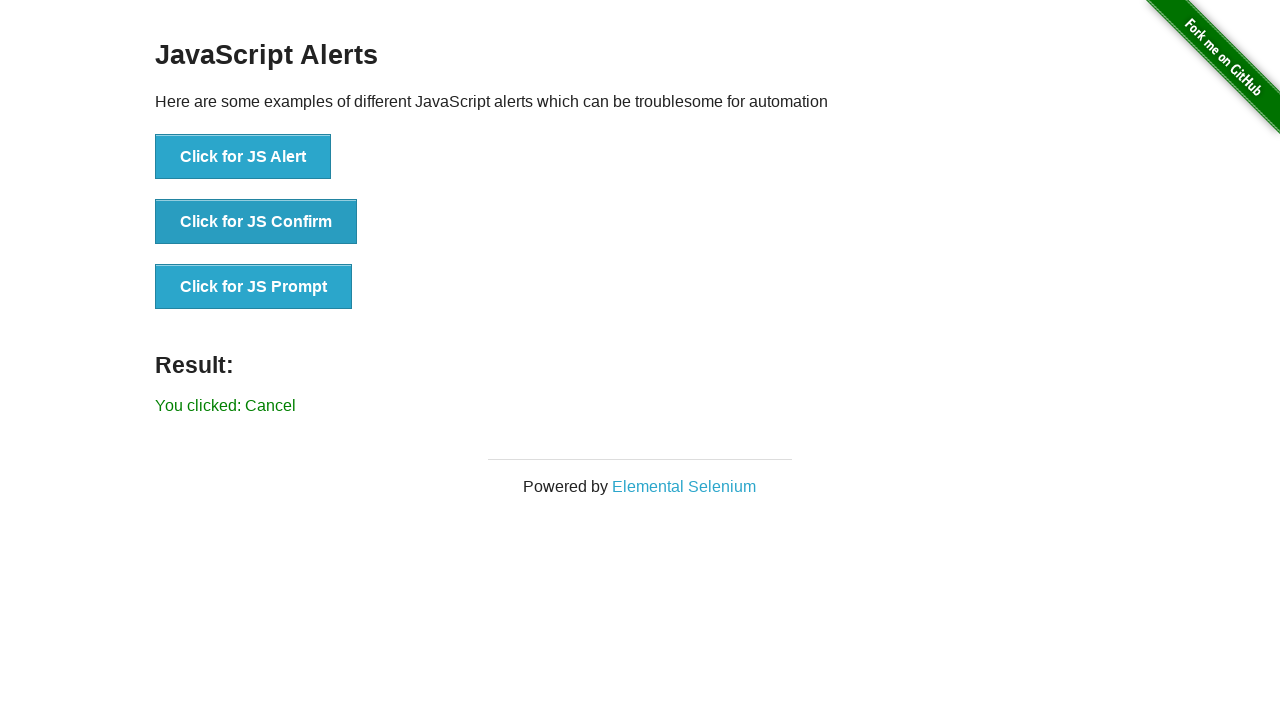

Set up dialog handler to dismiss confirmation alerts
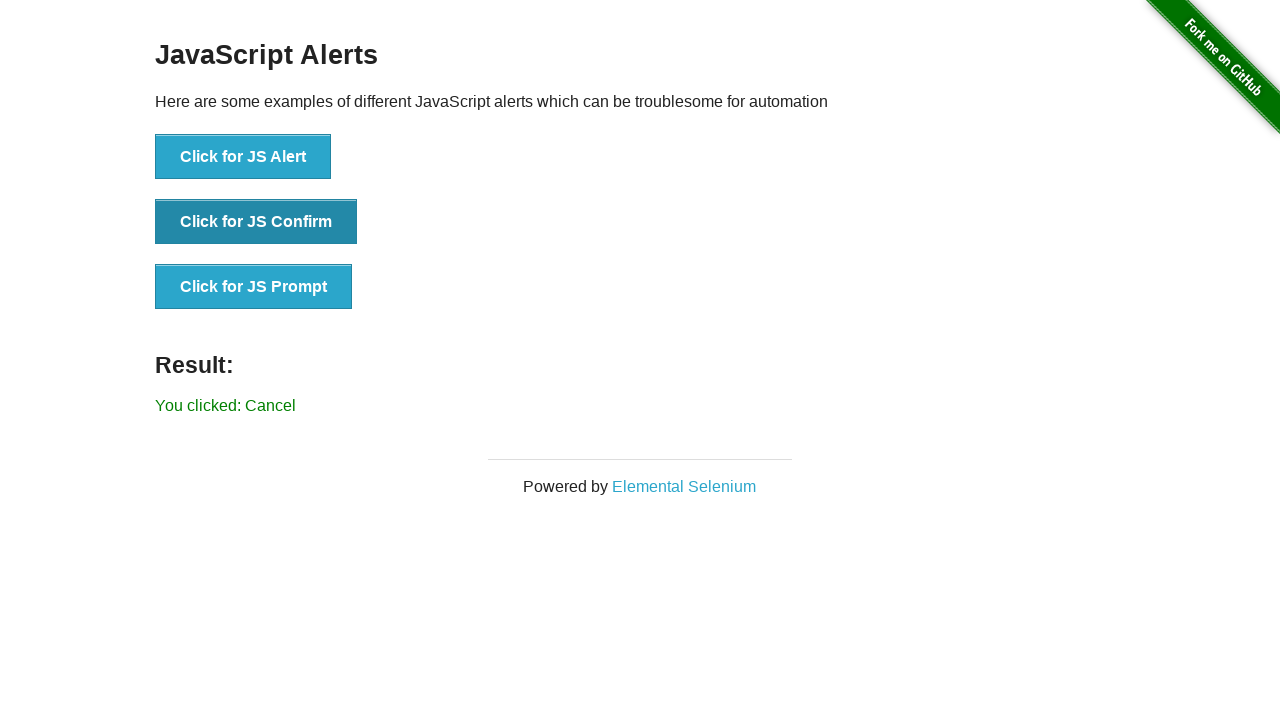

Clicked on Elemental Selenium link at (684, 486) on text=Elemental Selenium
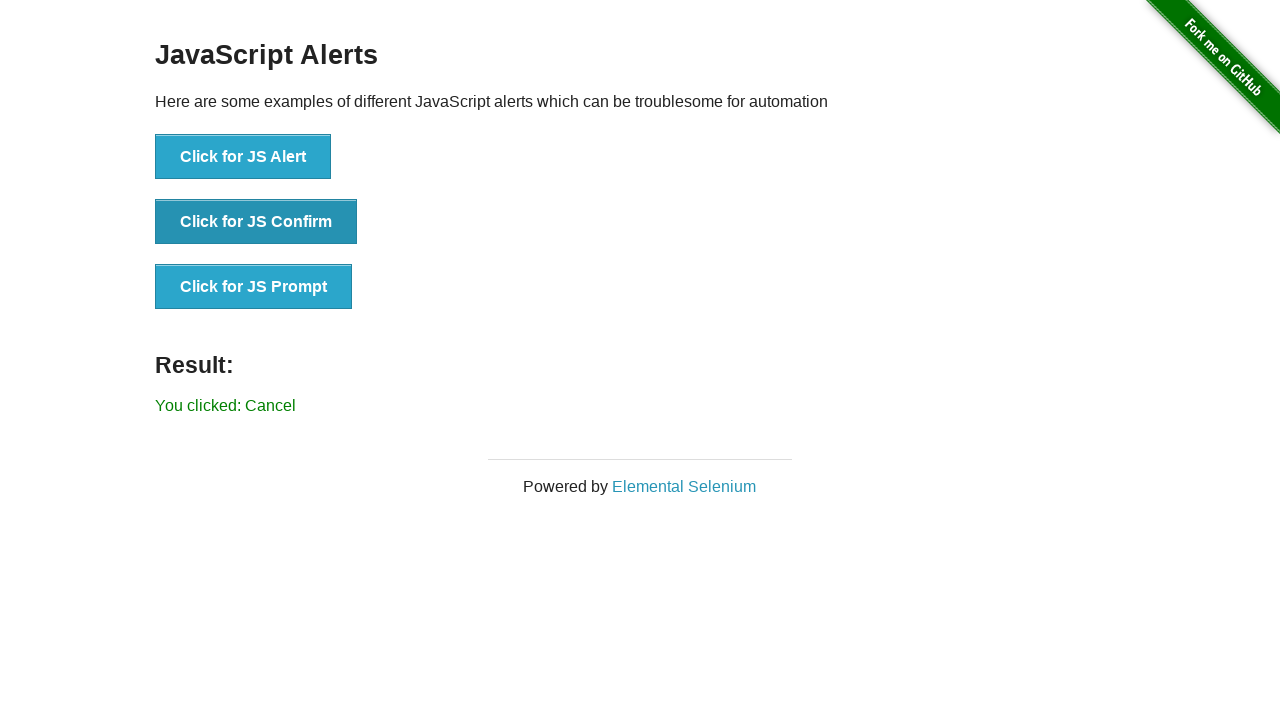

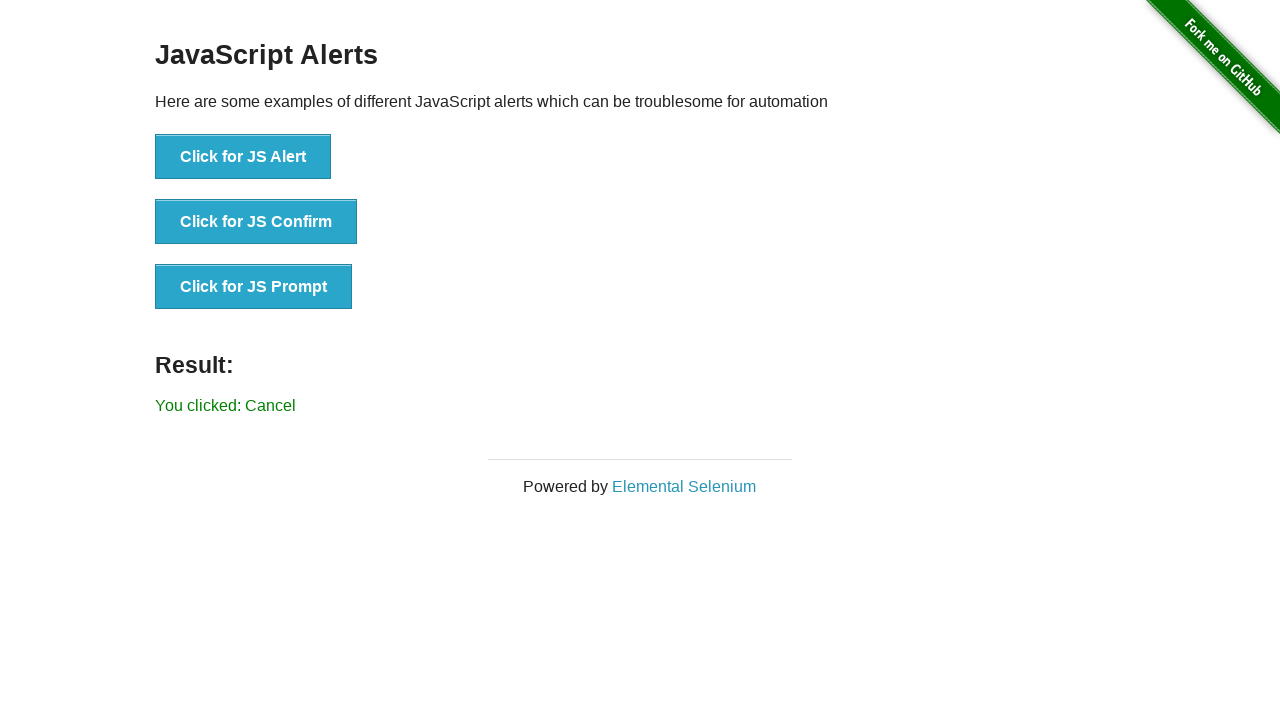